Tests dynamic content loading using a different approach - clicking Start button and waiting for the Hello World element to appear.

Starting URL: https://the-internet.herokuapp.com/dynamic_loading/1

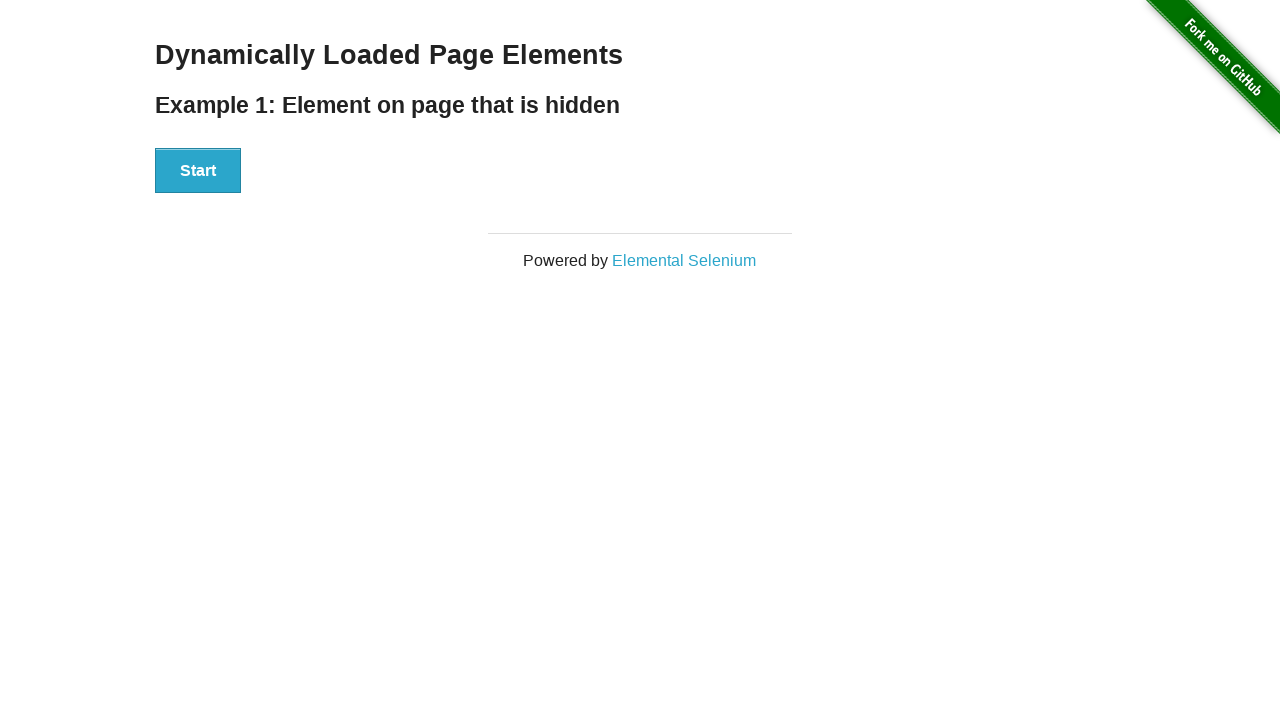

Clicked the Start button to initiate dynamic content loading at (198, 171) on button
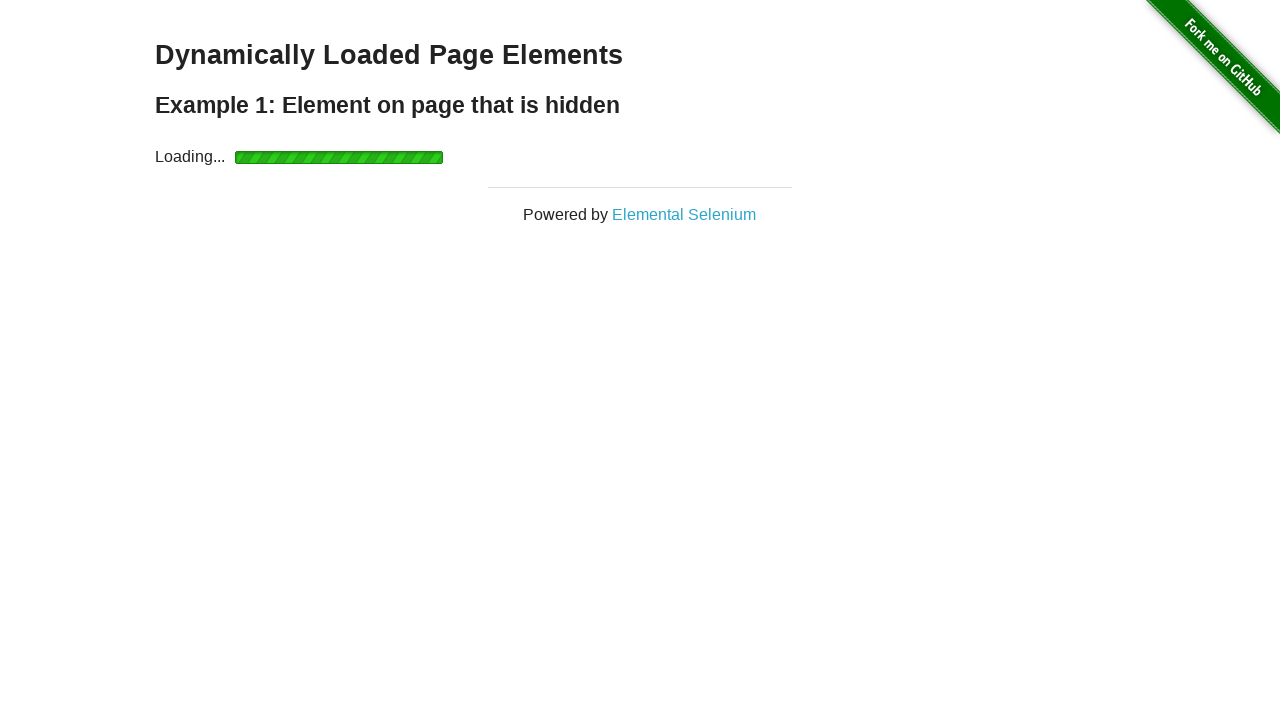

Waited for the Hello World element to become visible
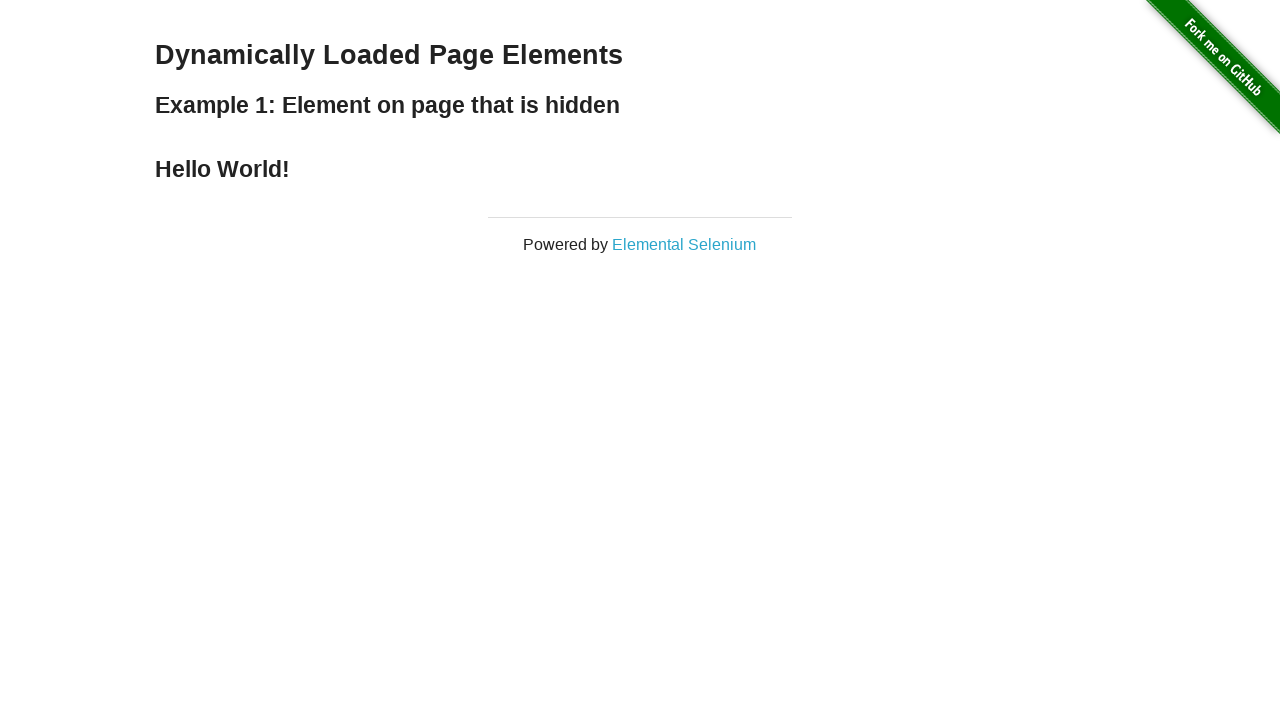

Verified that the Hello World element contains the correct text content
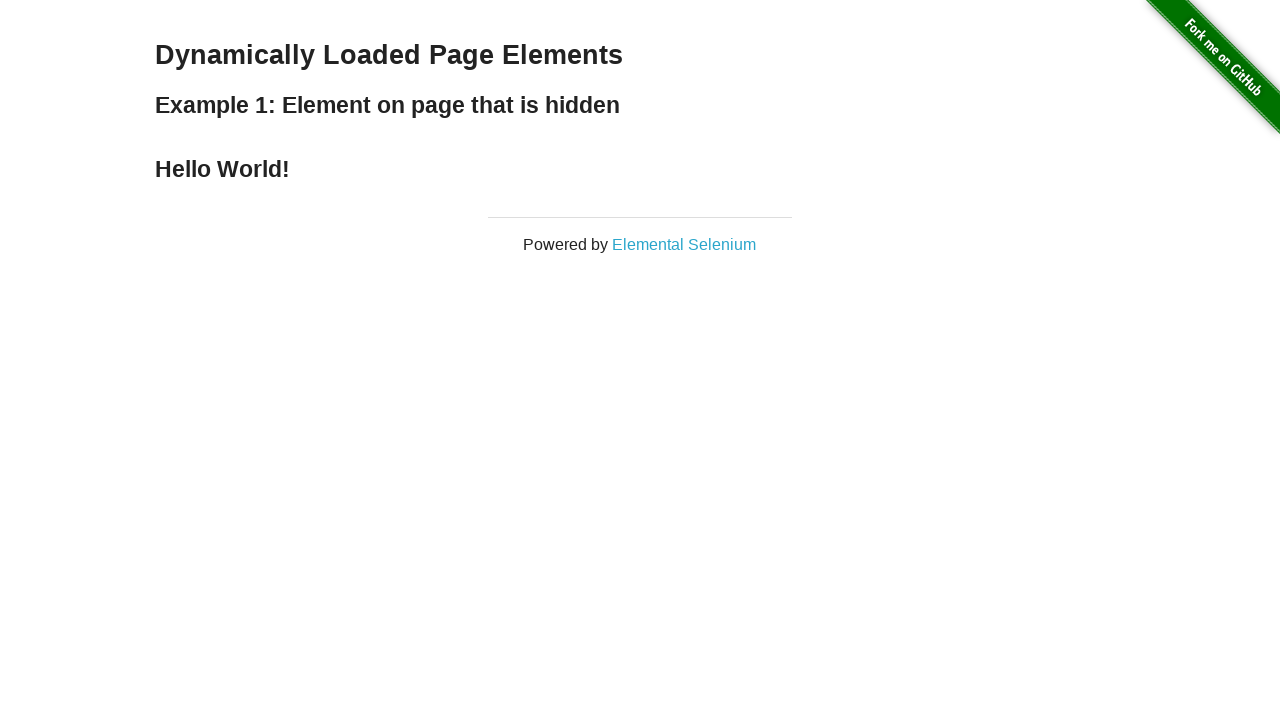

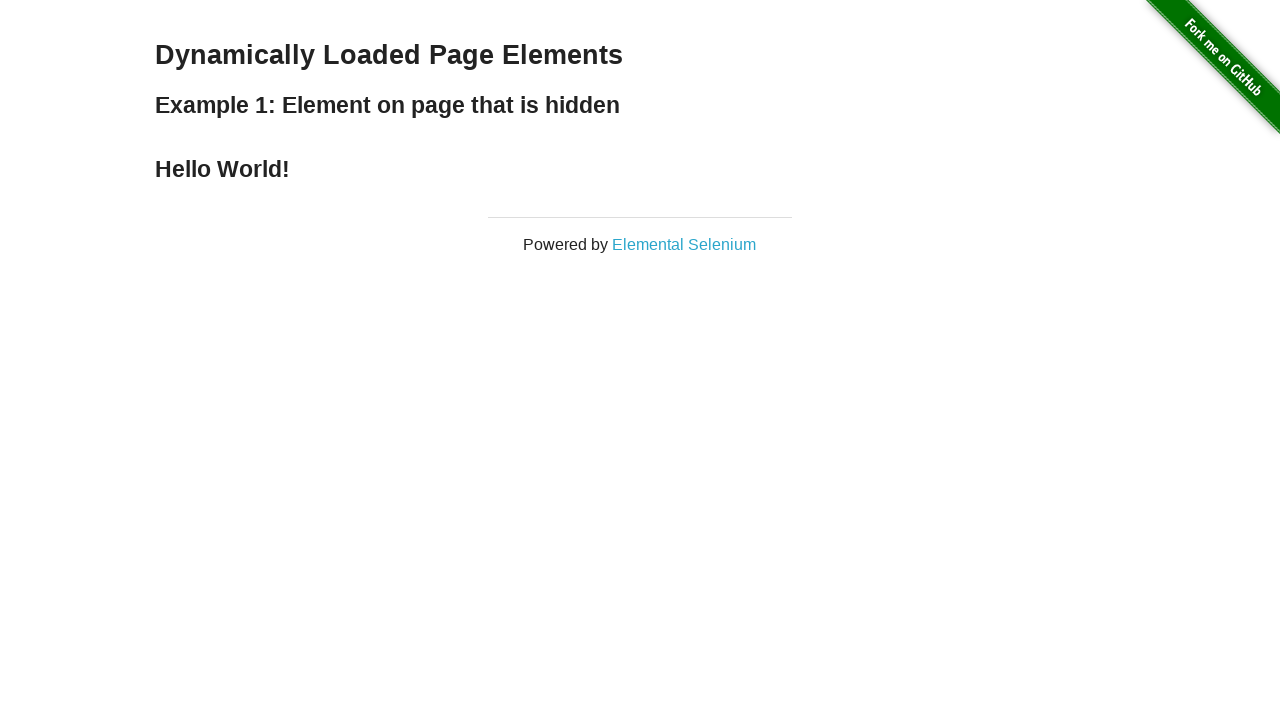